Navigates to PyPI homepage, searches for a package using the search bar, and verifies search results are displayed with package information

Starting URL: https://pypi.org

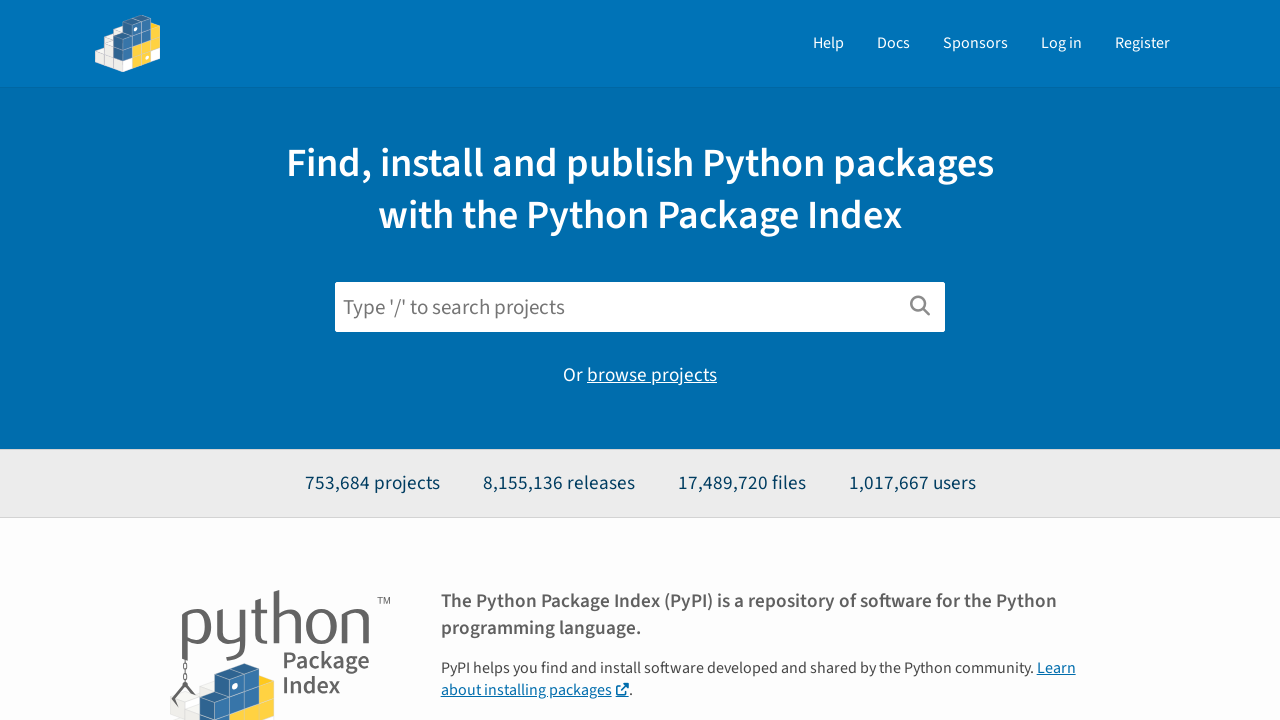

Filled search field with 'manen' package name on input[name='q']
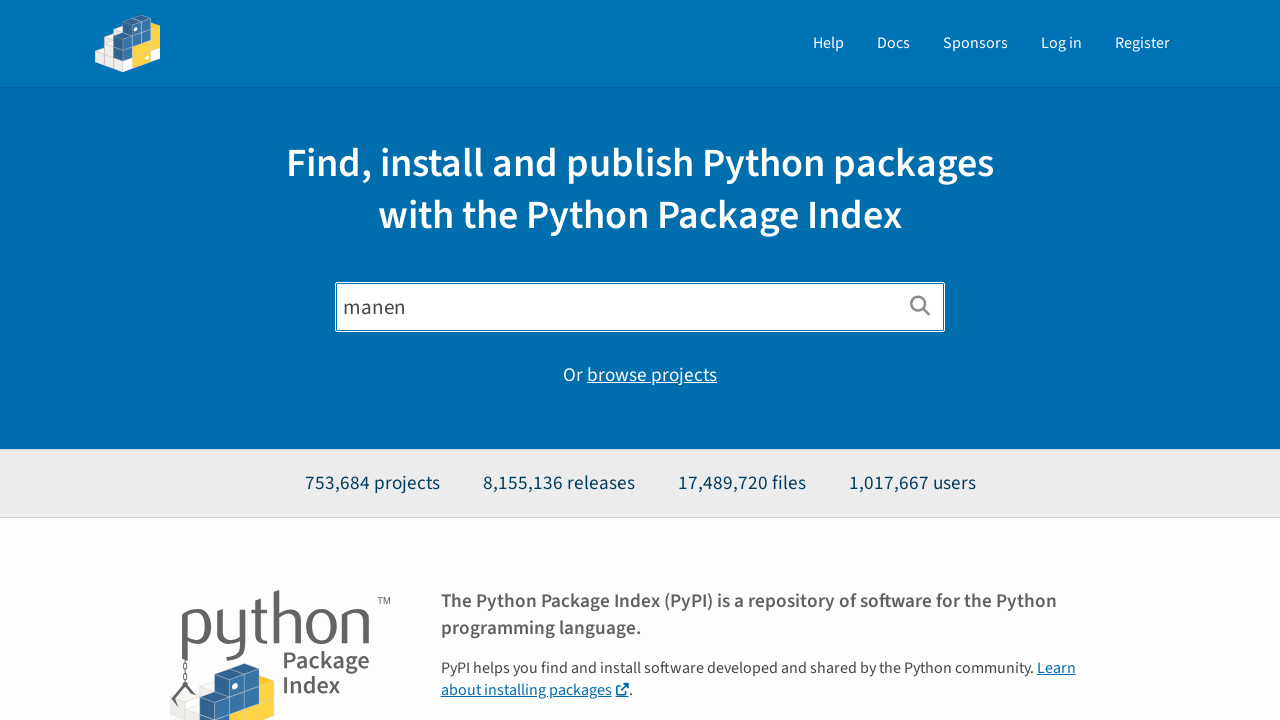

Pressed Enter to submit search on input[name='q']
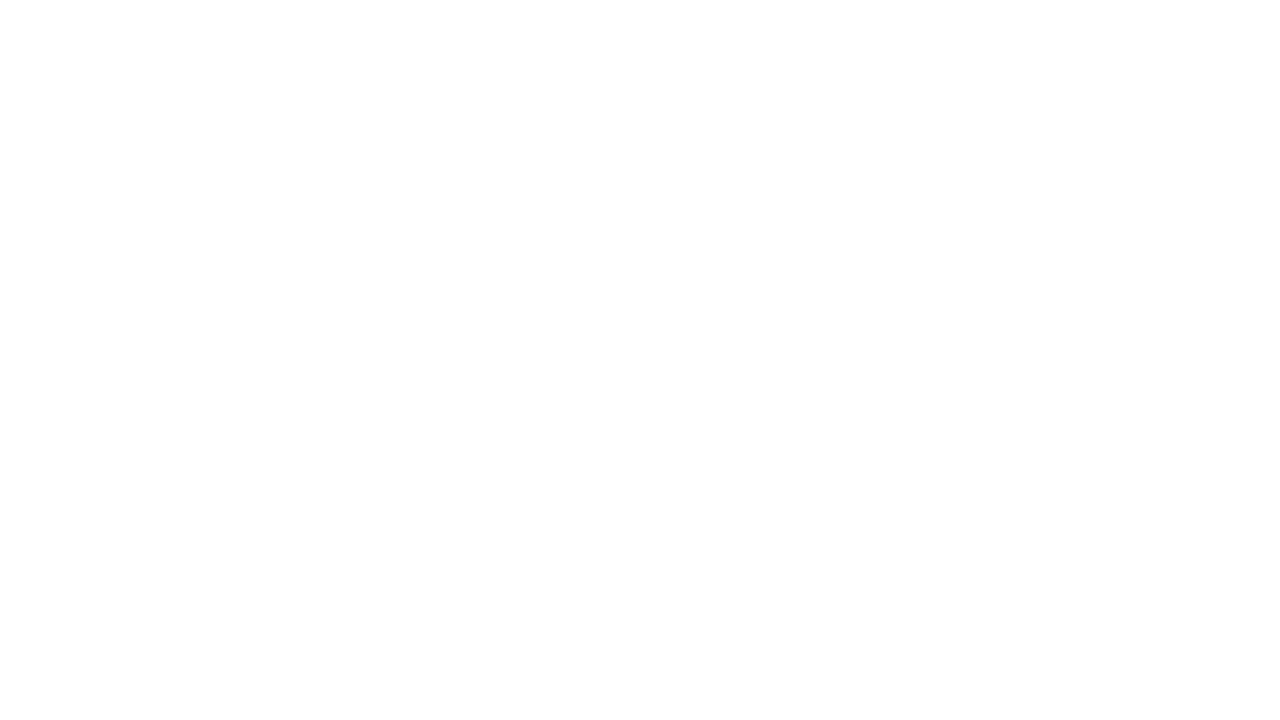

Search results list loaded
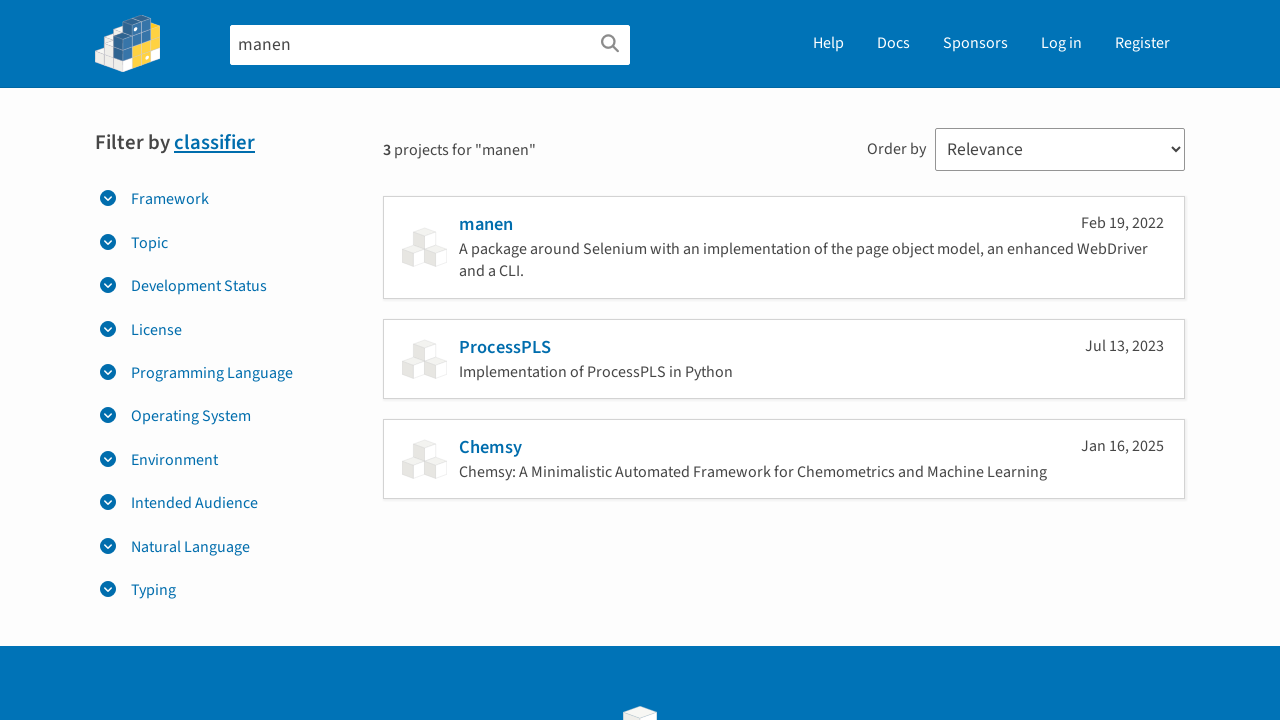

Verified search results page loaded with result count displayed
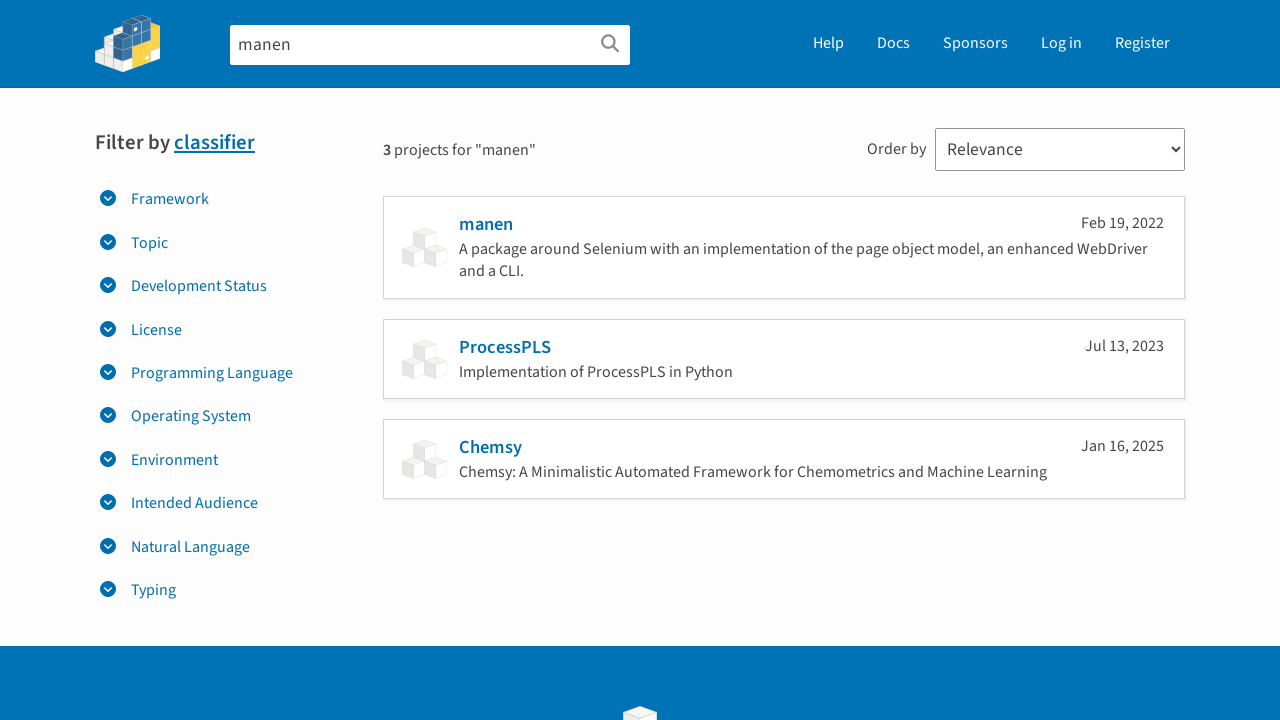

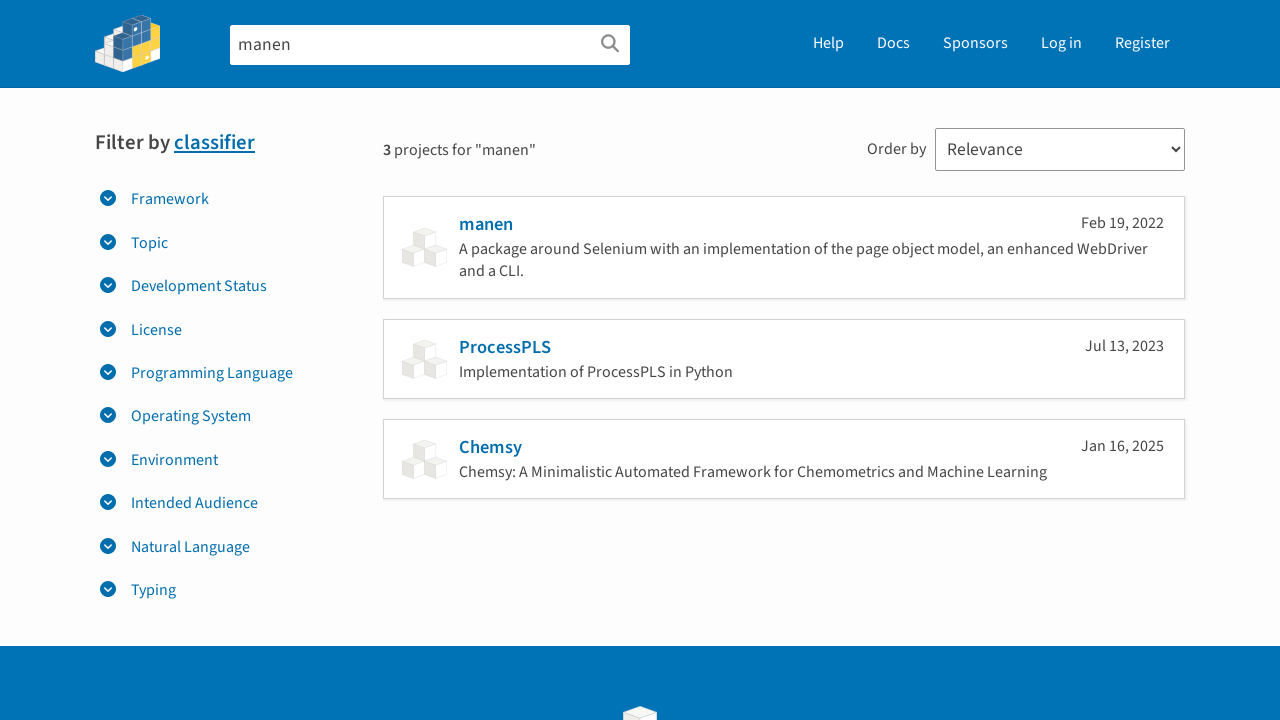